Tests drag and drop functionality on jQuery UI's droppable demo page by dragging an element onto a drop target within an iframe.

Starting URL: https://jqueryui.com/droppable

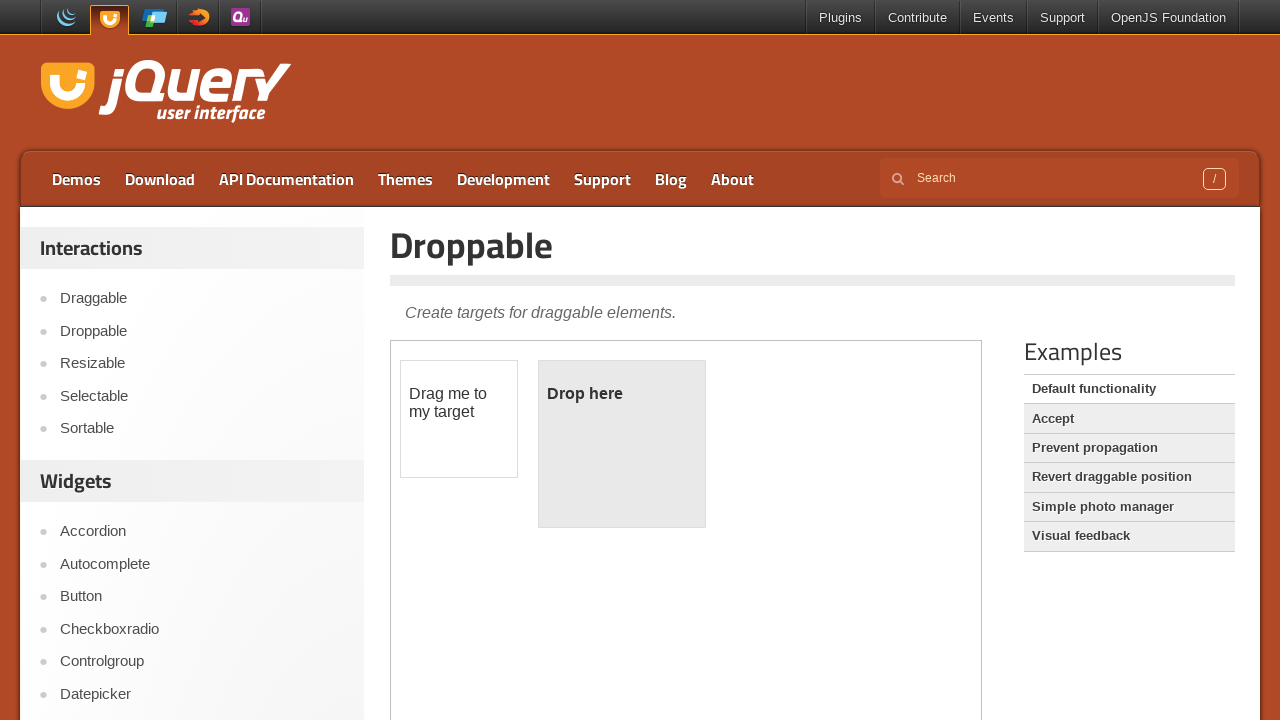

Located the demo iframe on the droppable page
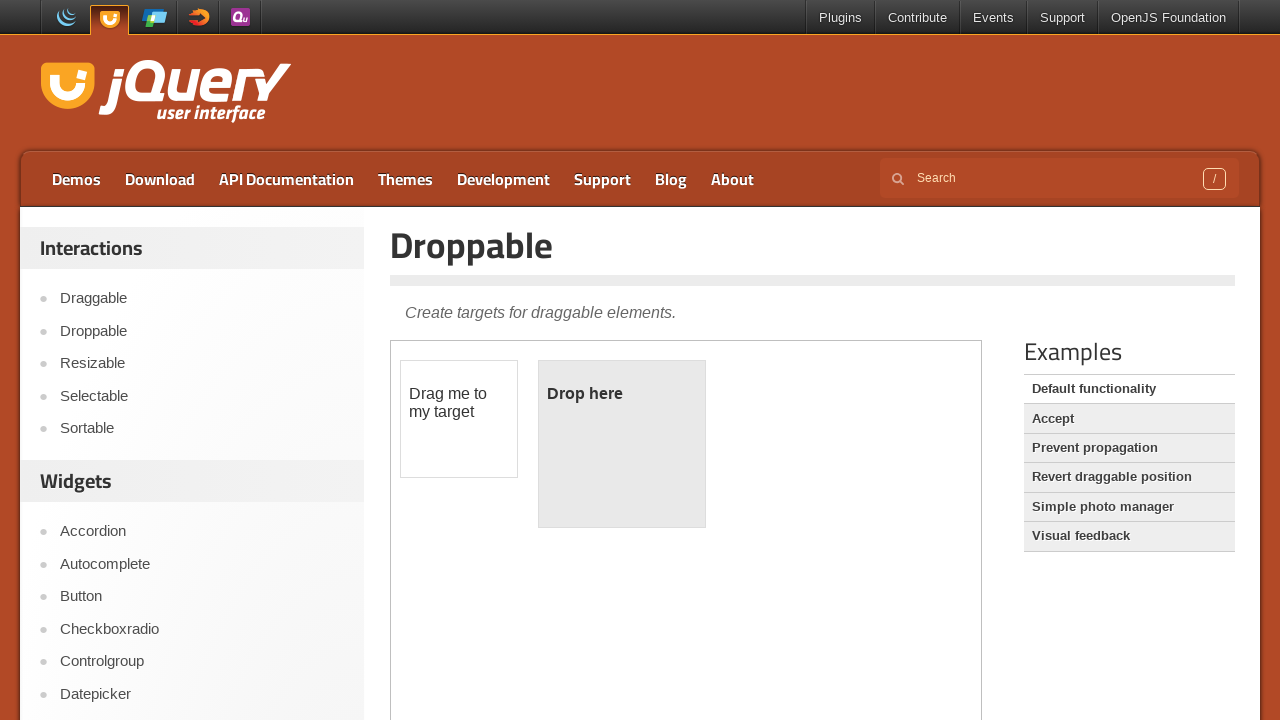

Located the draggable element within the iframe
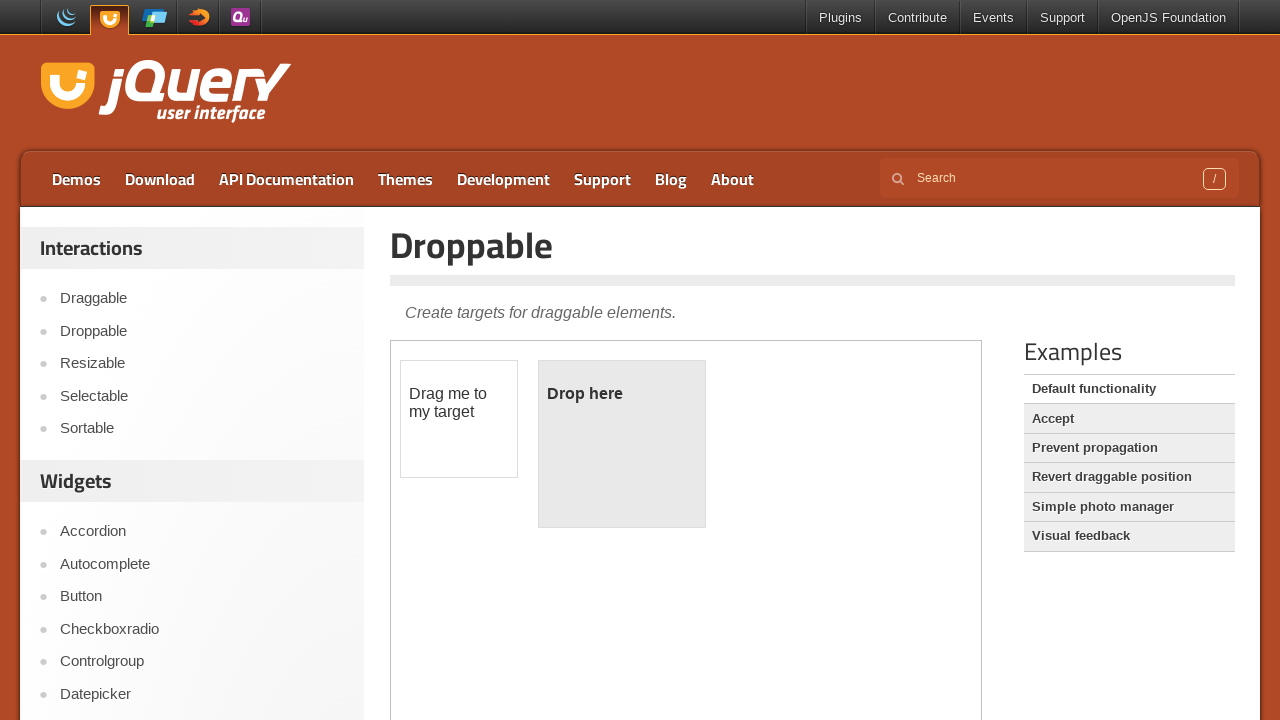

Located the droppable target element within the iframe
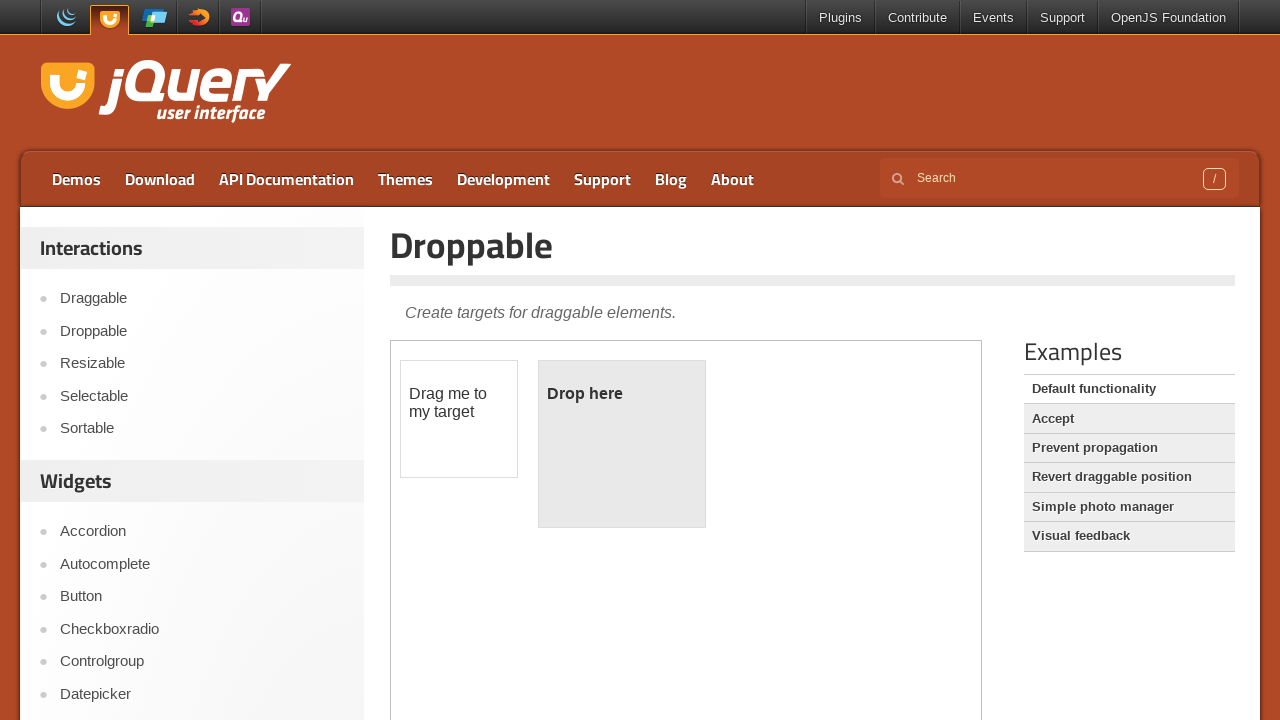

Dragged the draggable element onto the droppable target at (622, 444)
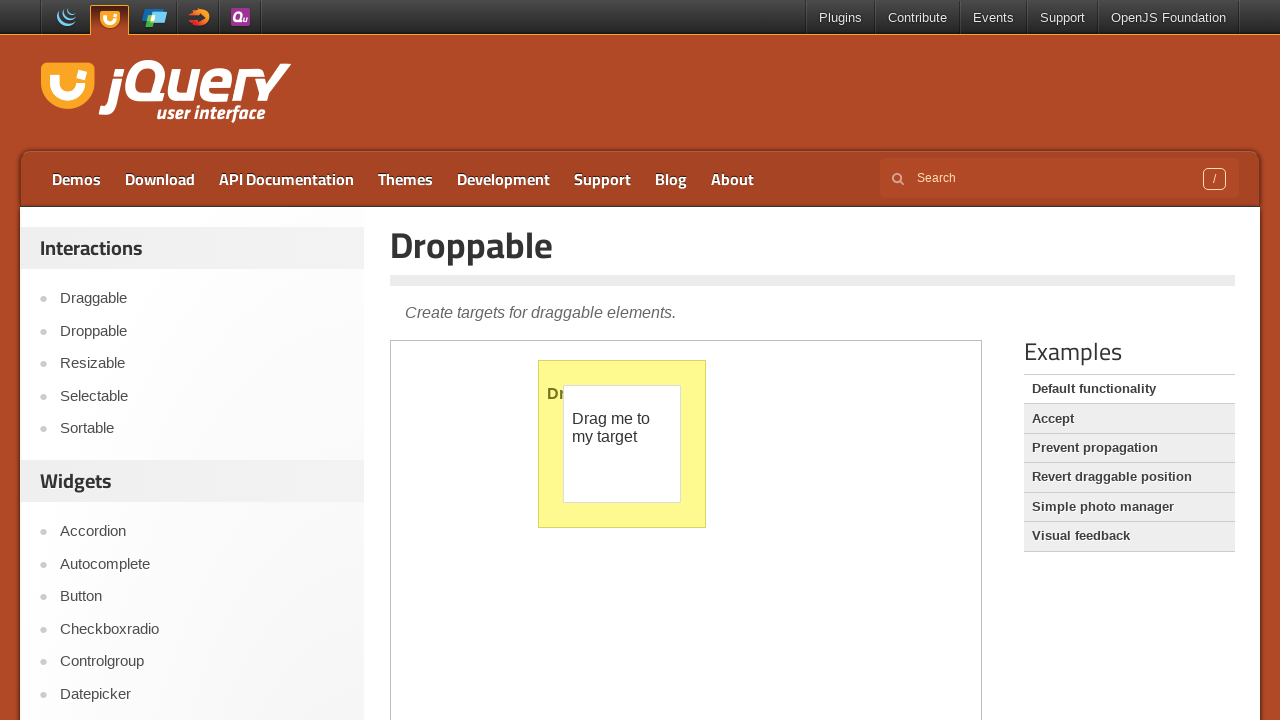

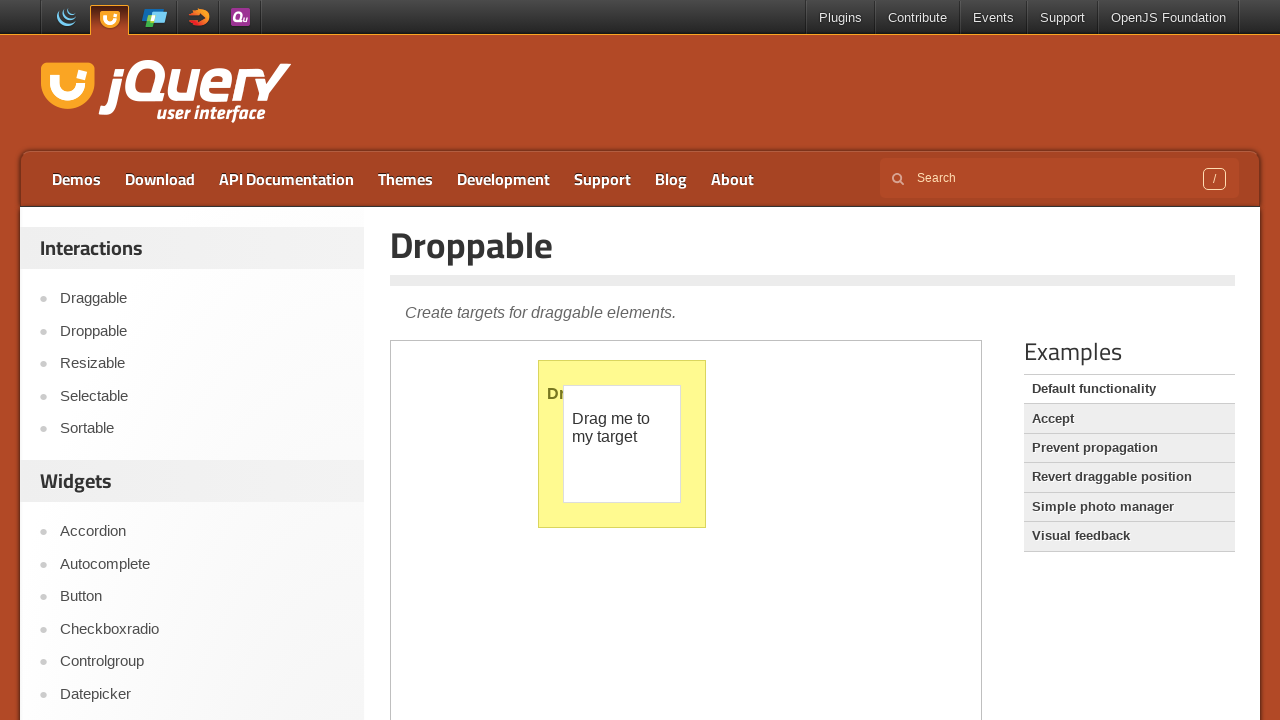